Navigates to the J programming languages page and verifies the row data for the Joy programming language

Starting URL: http://www.99-bottles-of-beer.net/

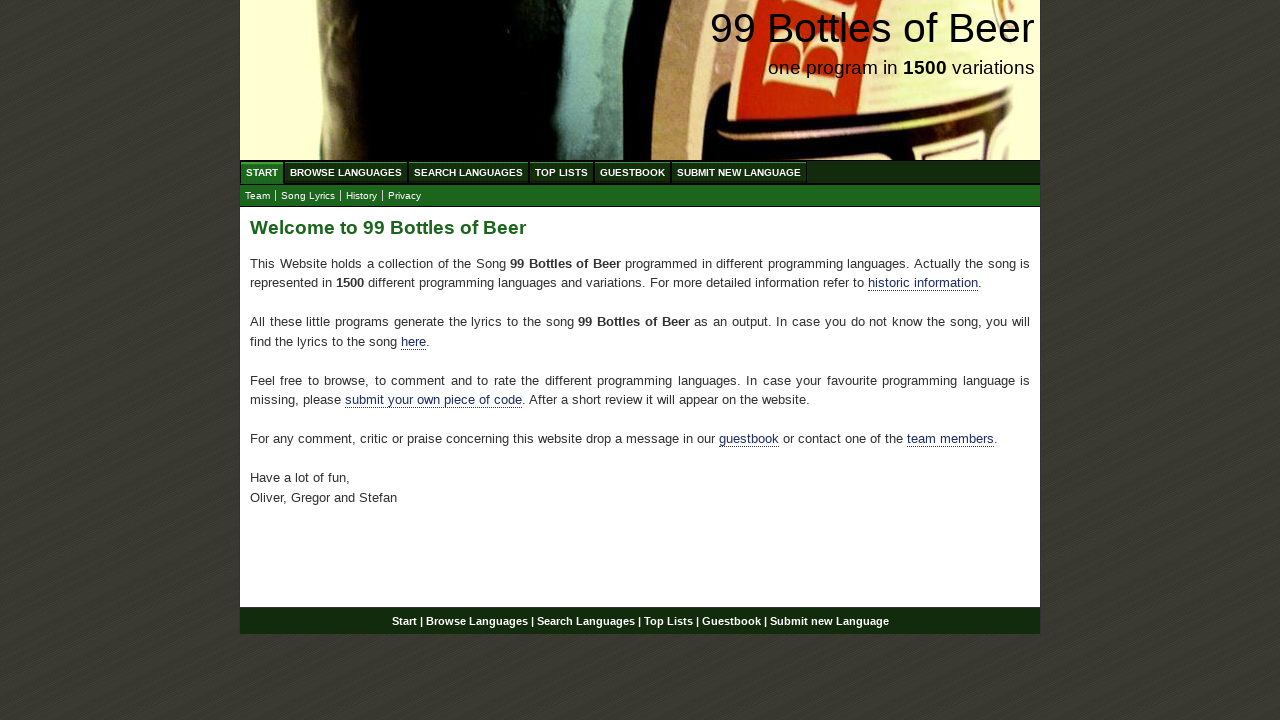

Clicked on Browse Languages menu at (346, 172) on a[href='/abc.html']
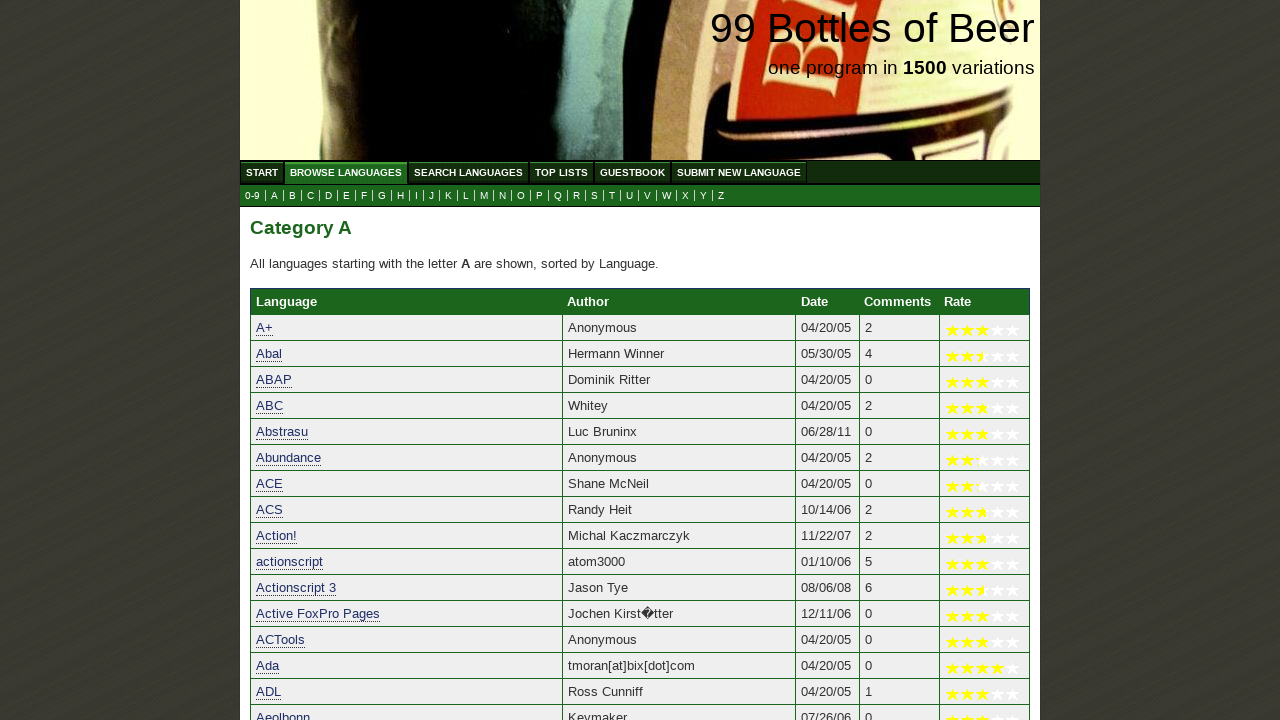

Clicked on J submenu to navigate to J programming languages page at (432, 196) on a[href='j.html']
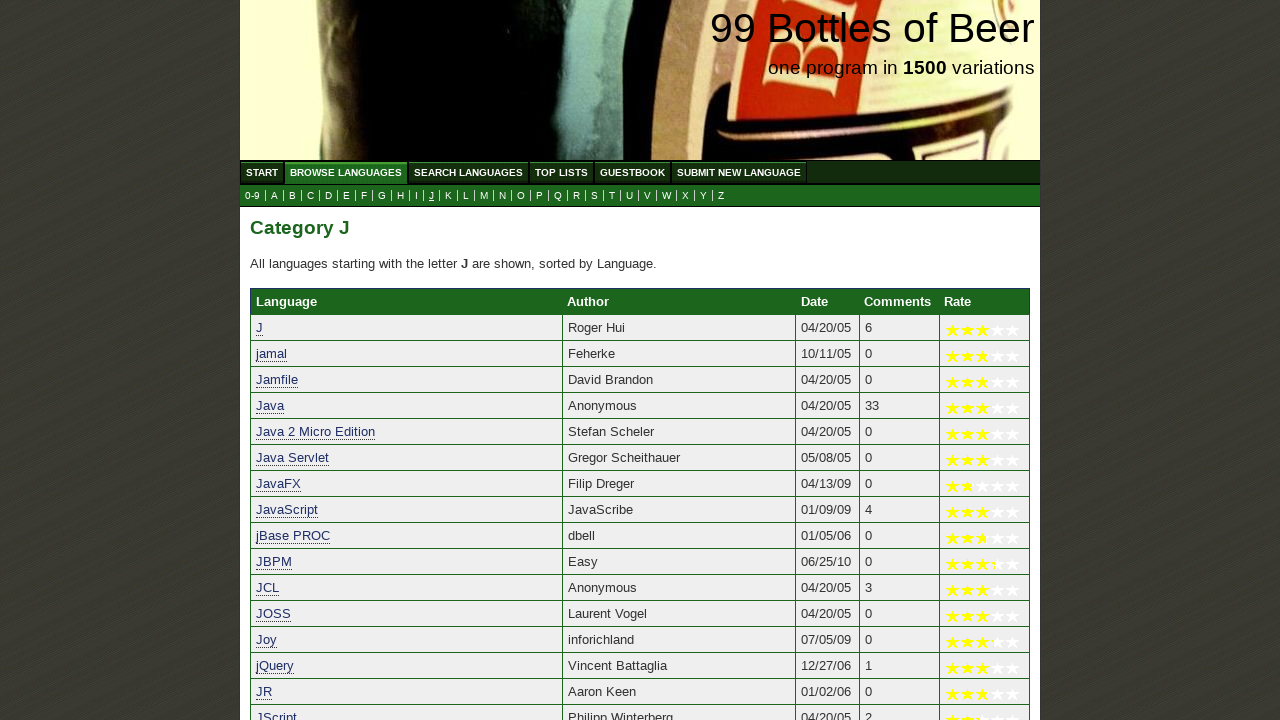

Verified Joy language row is visible on the page
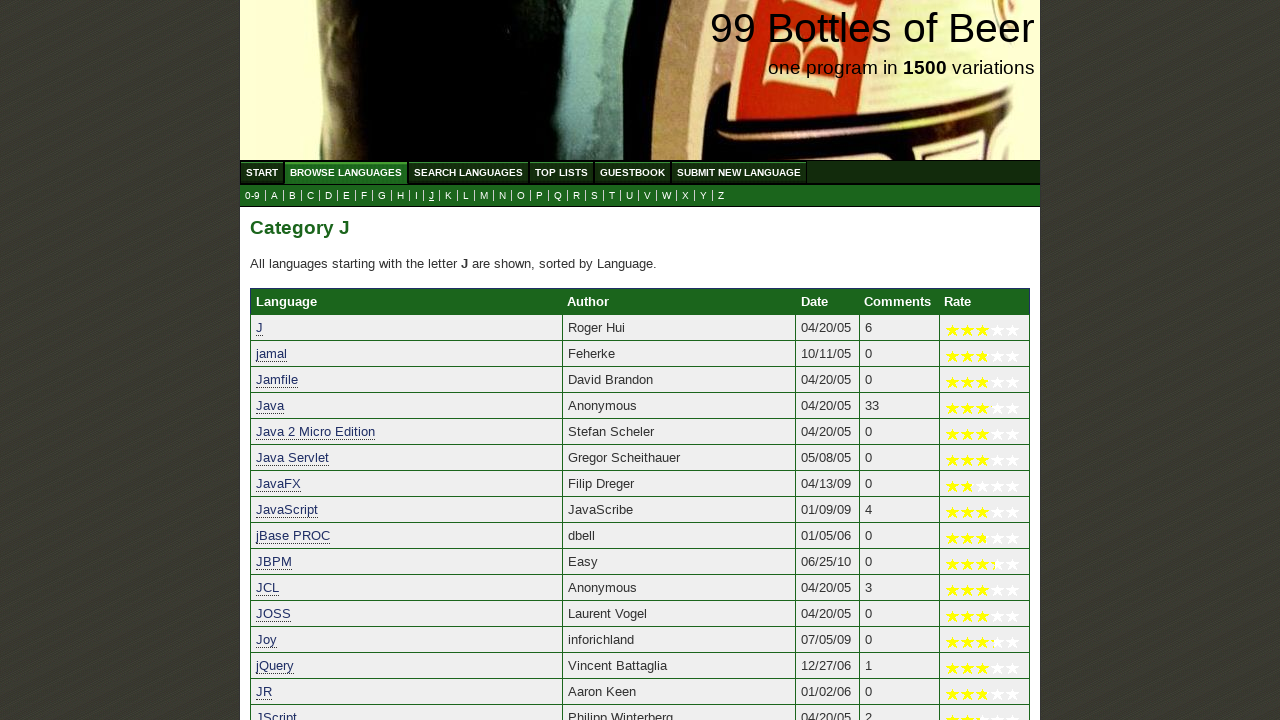

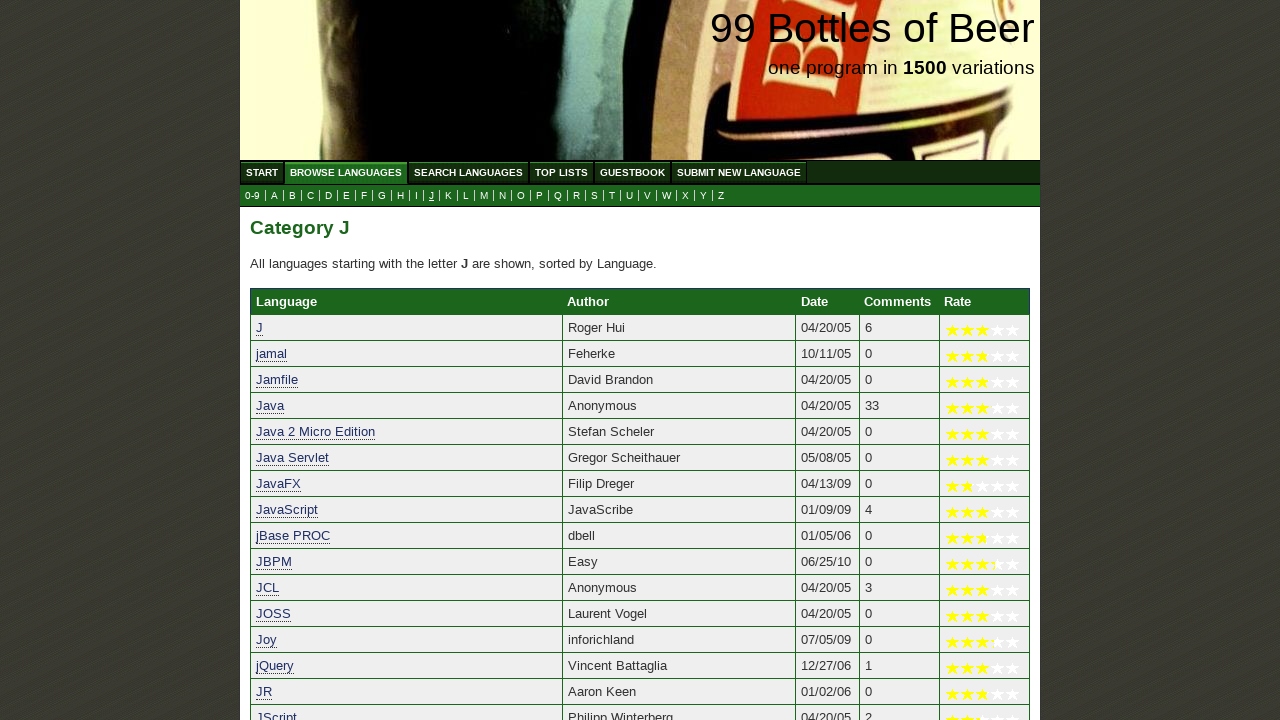